Tests link functionality on a practice website by clicking various links, navigating back, checking link attributes, and verifying page elements. Includes testing a dashboard link, finding URLs via partial link text, checking a potentially broken link, and counting links on the page.

Starting URL: https://www.leafground.com/link.xhtml

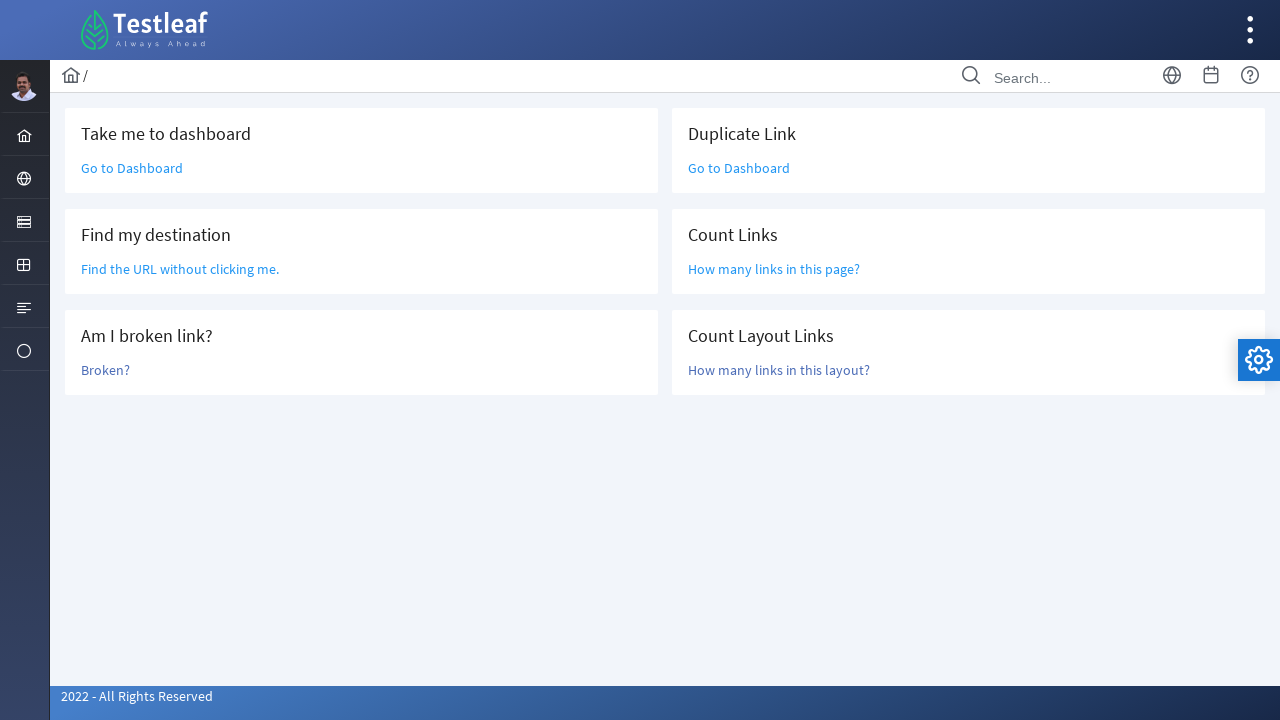

Clicked 'Go to Dashboard' link at (132, 168) on text=Go to Dashboard
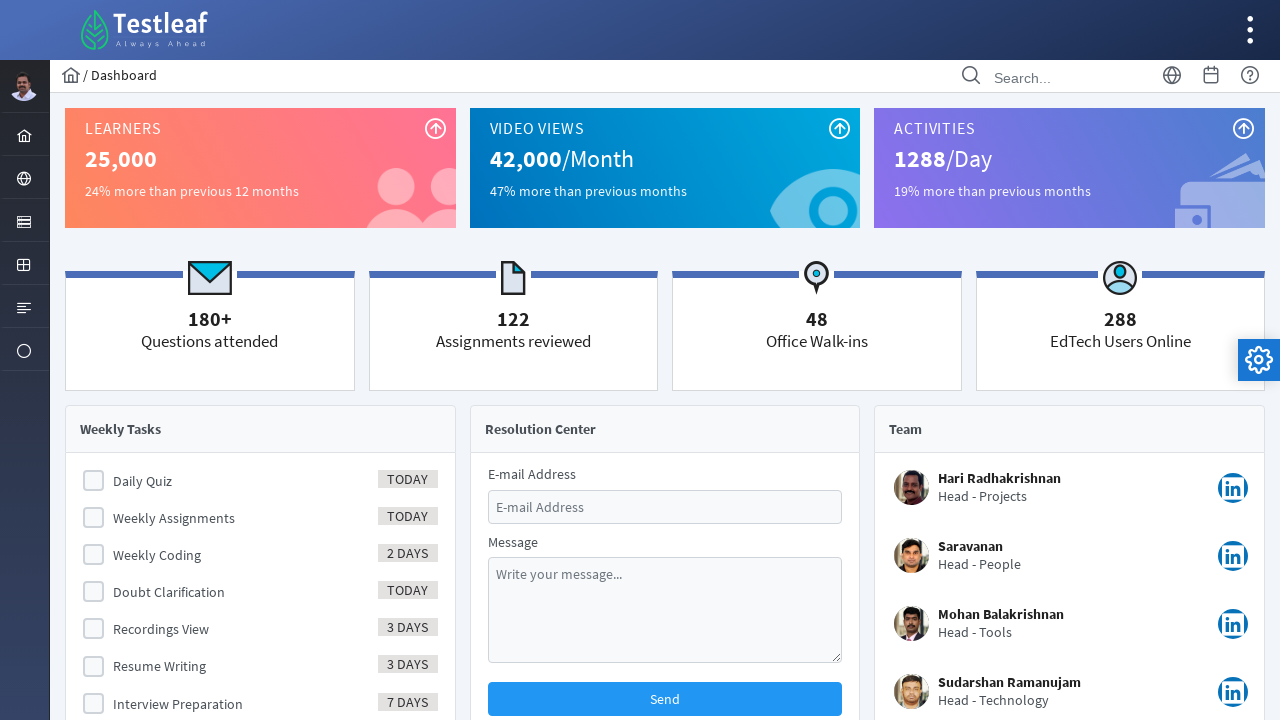

Navigated back to link test page
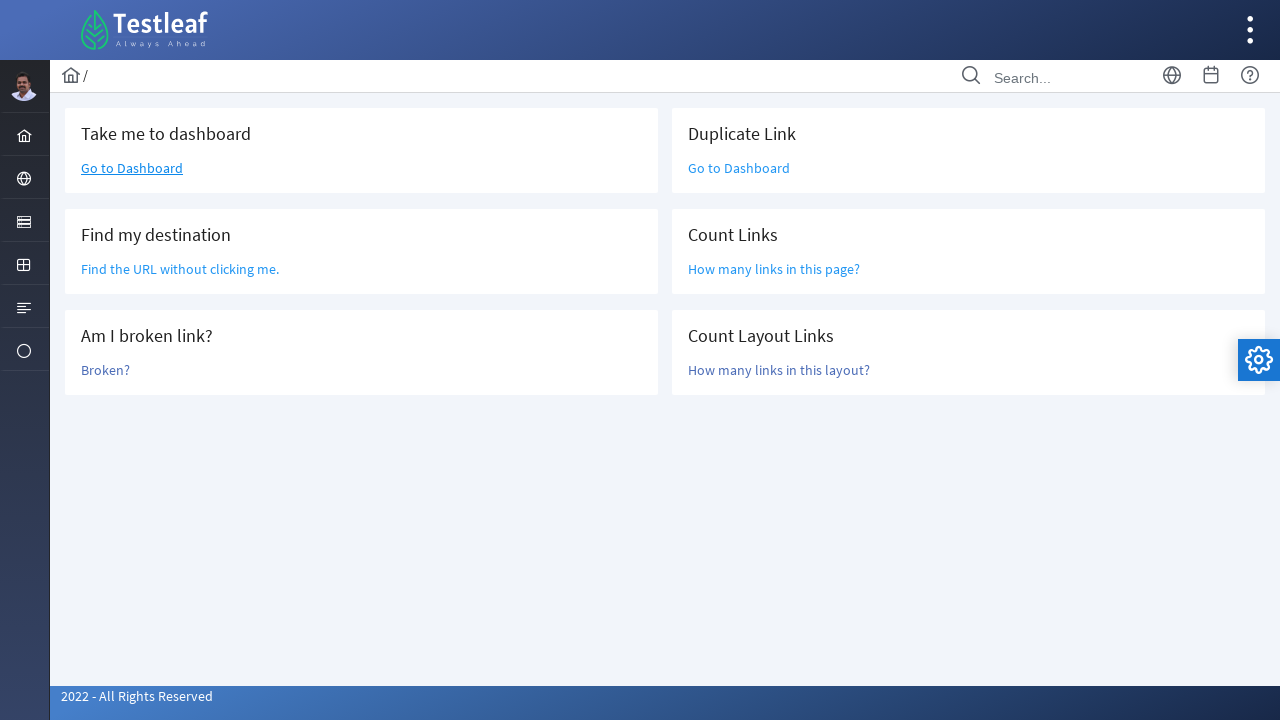

Located link with partial text 'Find the URL'
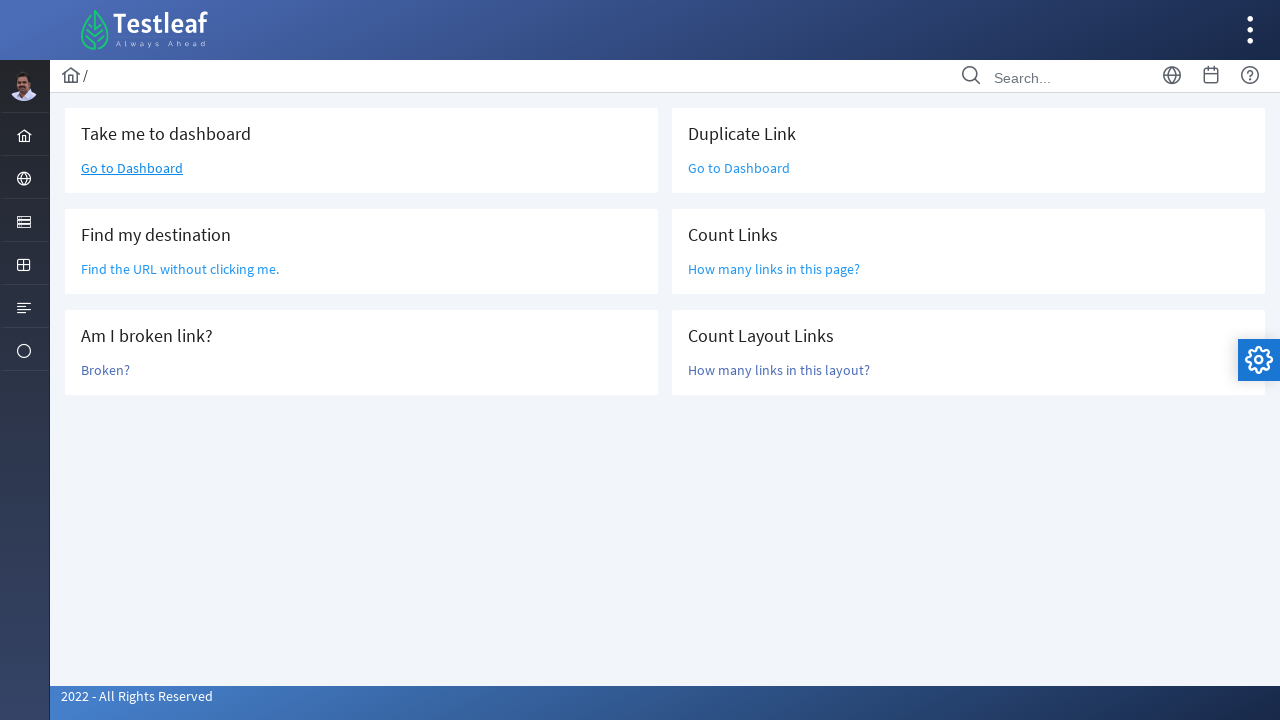

Retrieved href attribute: /grid.xhtml
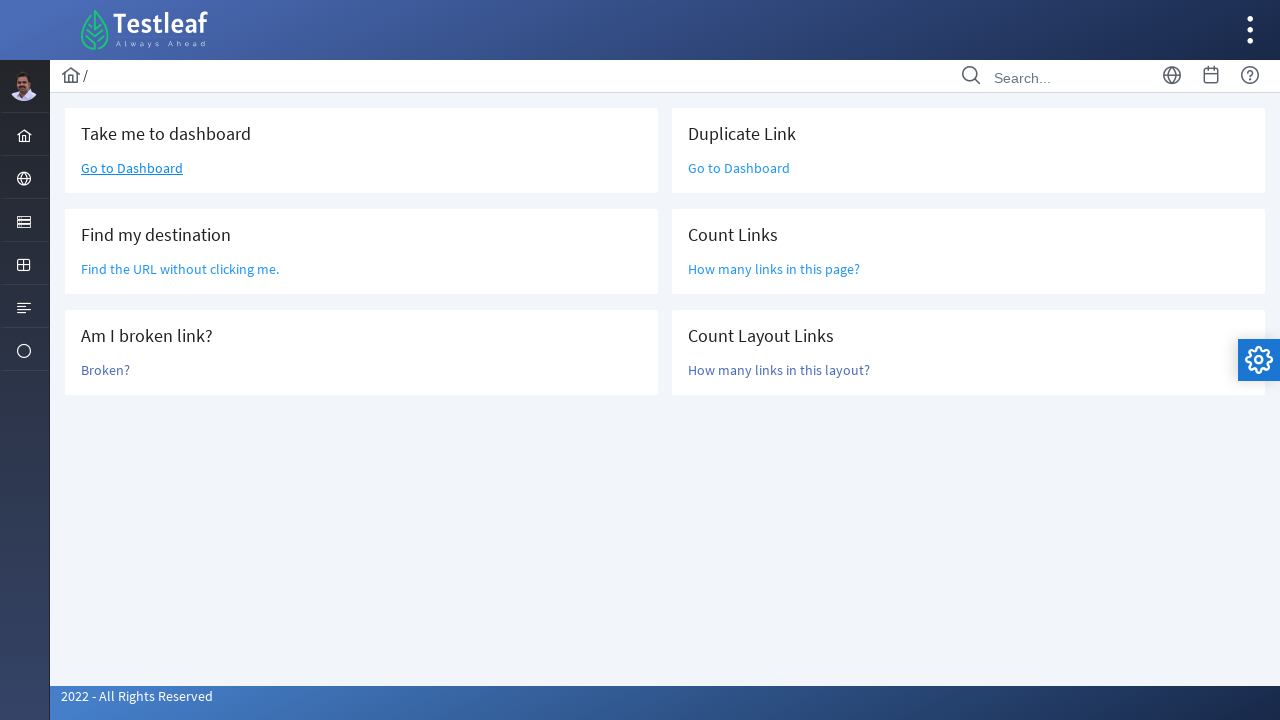

Clicked 'Broken?' link at (106, 370) on text=Broken?
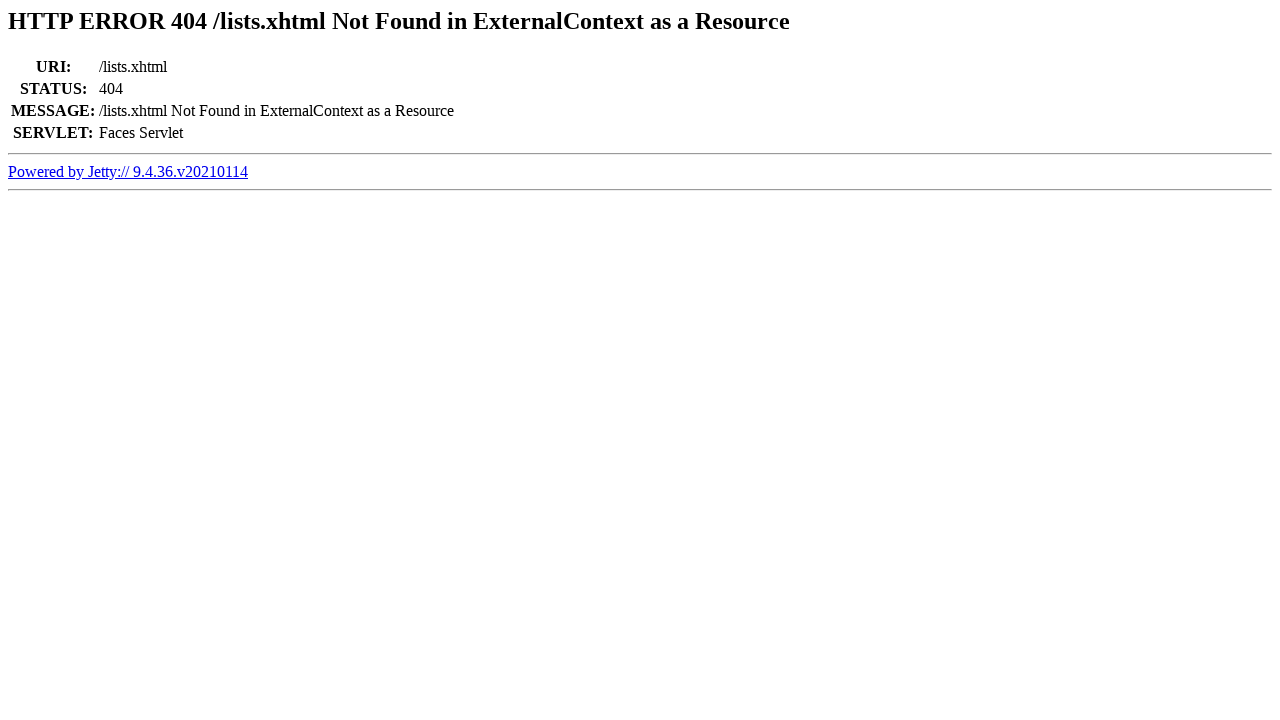

Checked page title after clicking broken link: Error 404 /lists.xhtml Not Found in ExternalContext as a Resource
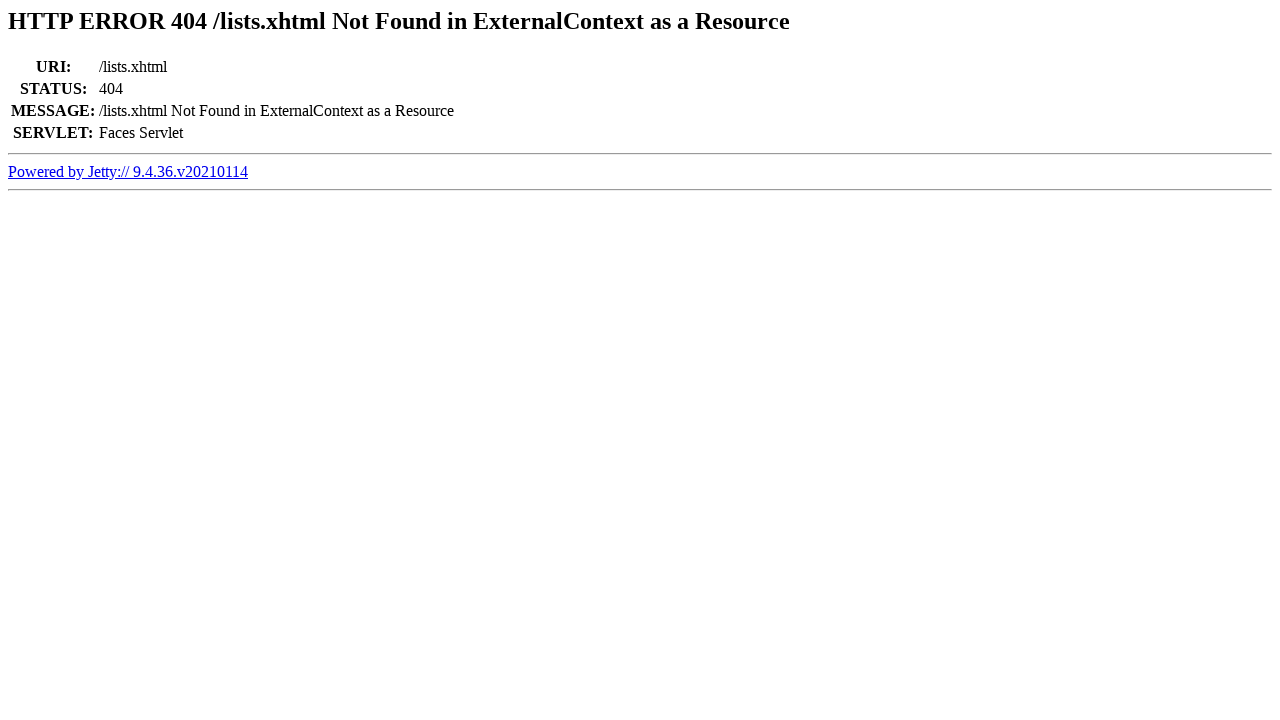

Navigated back from broken link
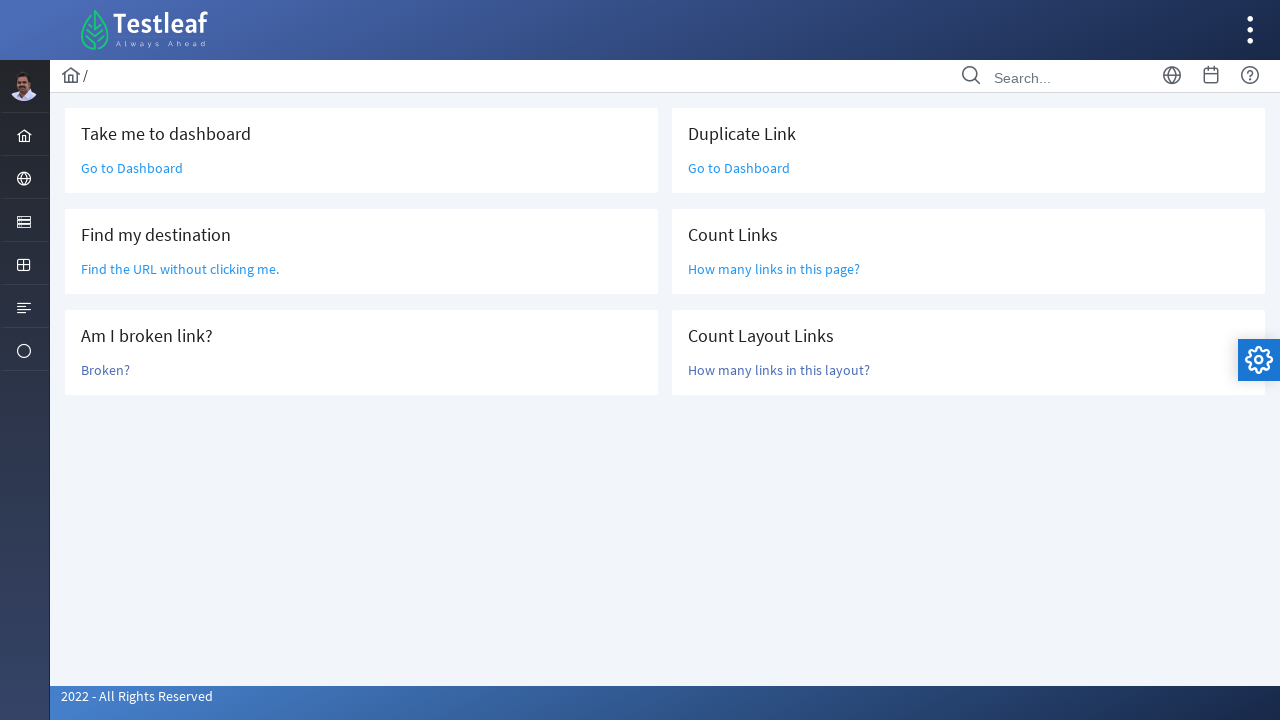

Clicked 'Go to Dashboard' link again at (132, 168) on text=Go to Dashboard
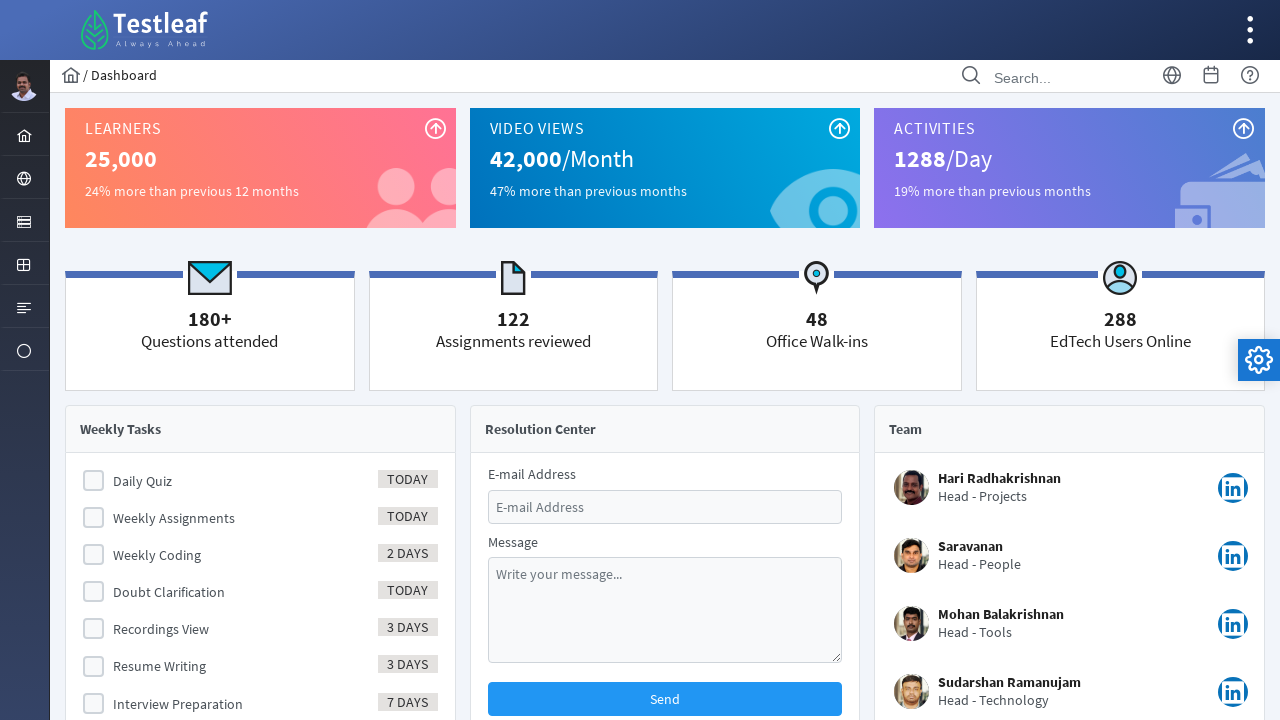

Waited for page to load (domcontentloaded)
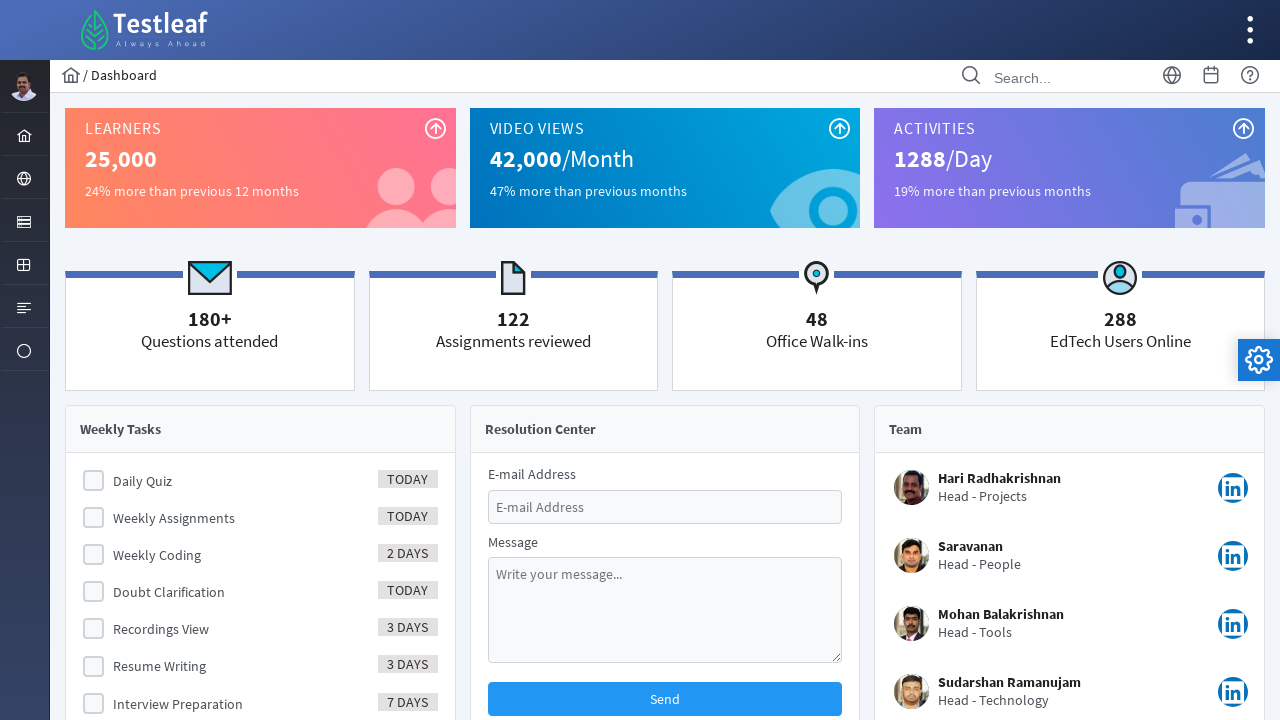

Counted all links on page: 109
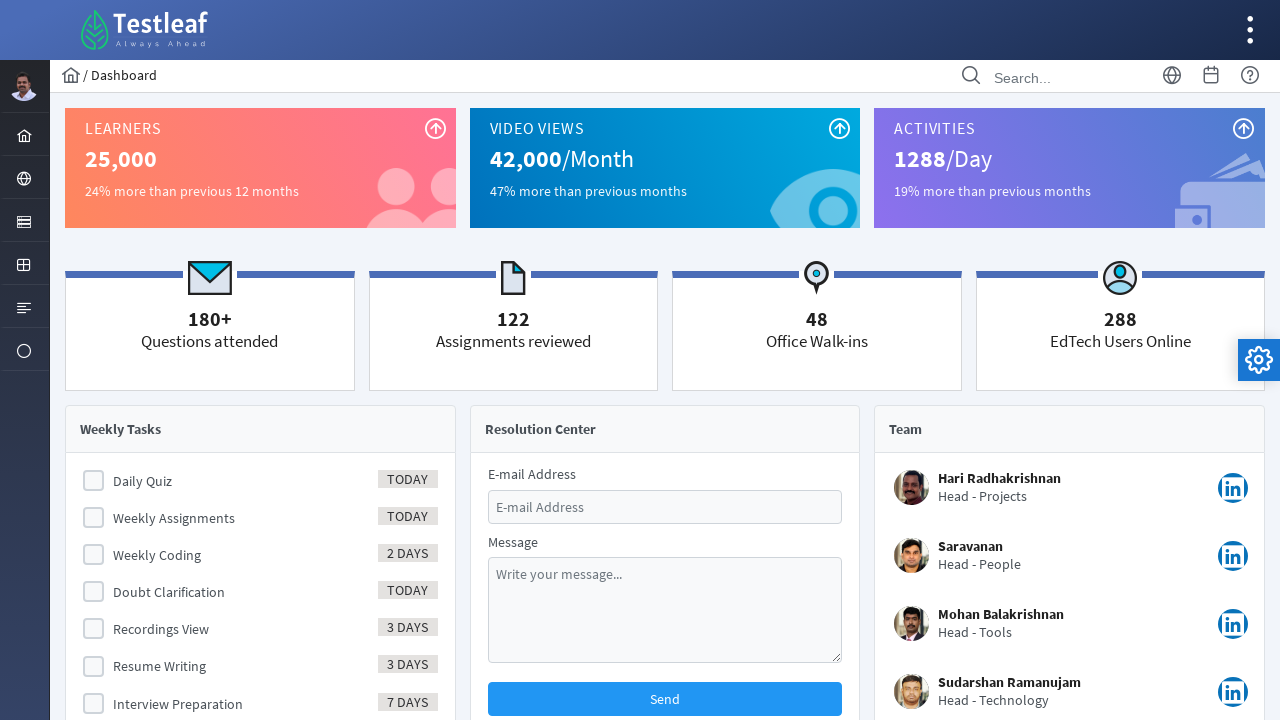

Counted links within layout-main-content section: 68
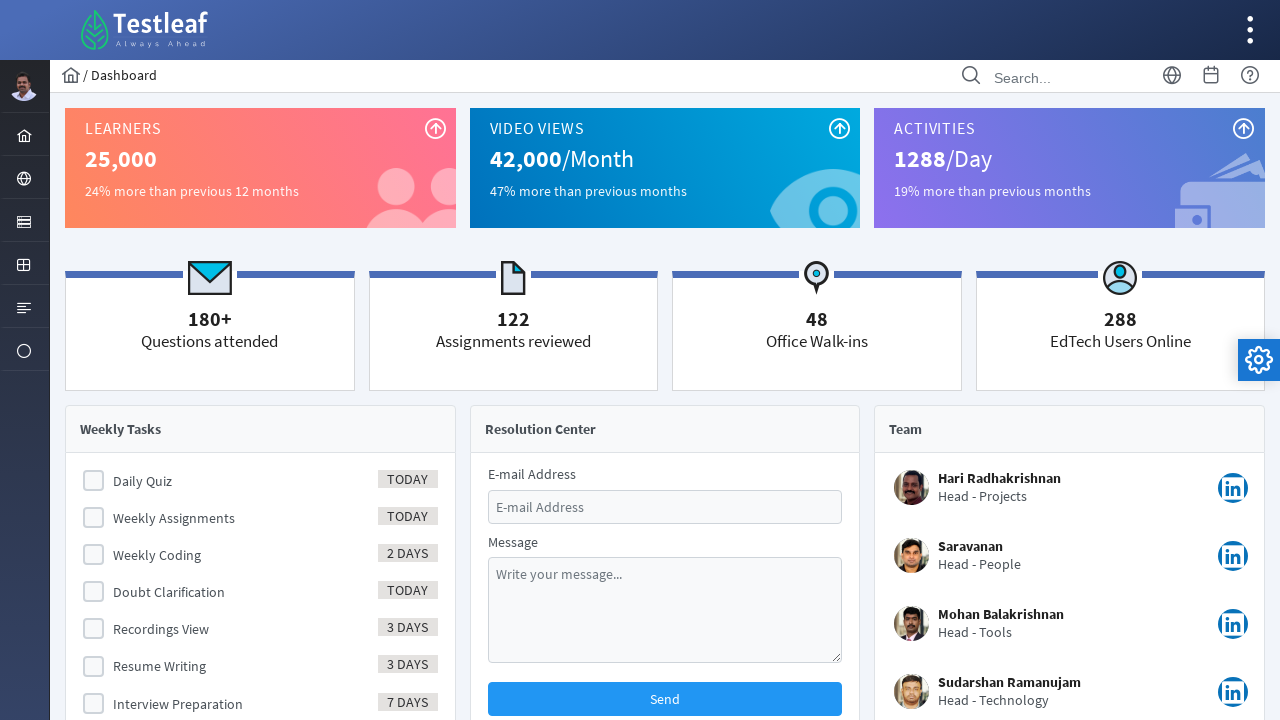

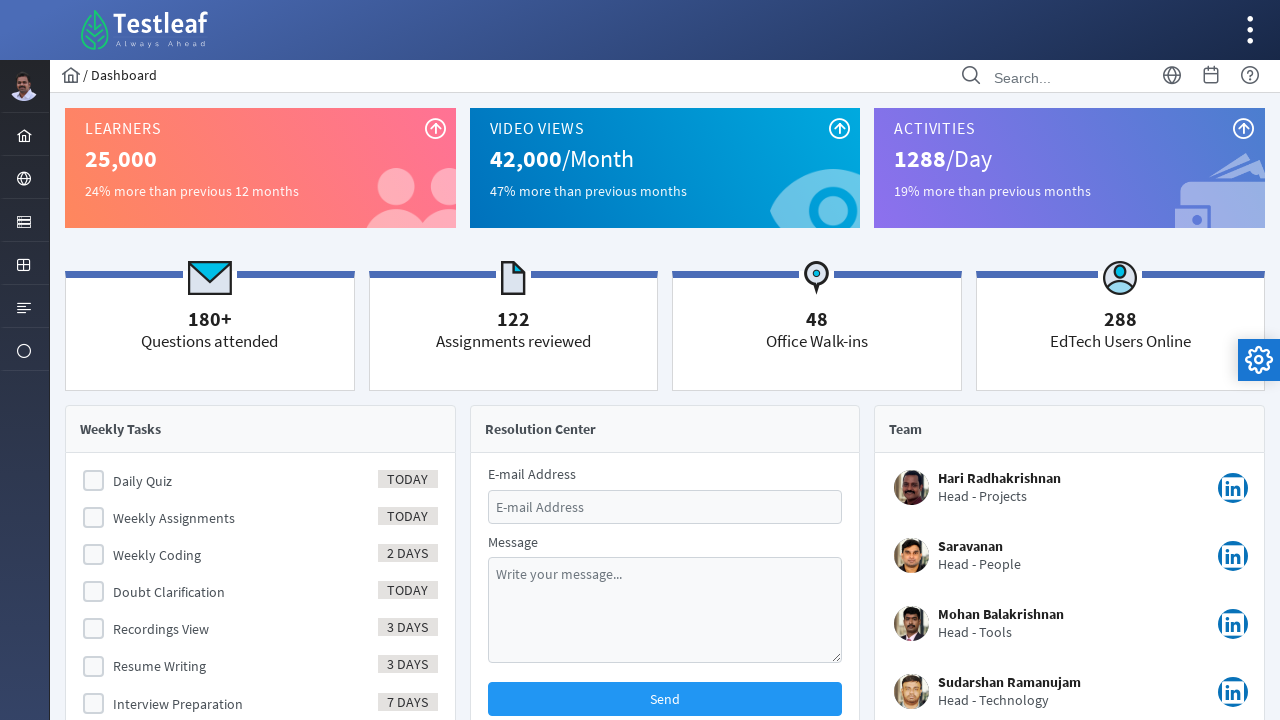